Tests cart persistence by adding a product to cart, closing the browser, reopening it, and verifying the item is still in the cart.

Starting URL: https://www.demoblaze.com/index.html

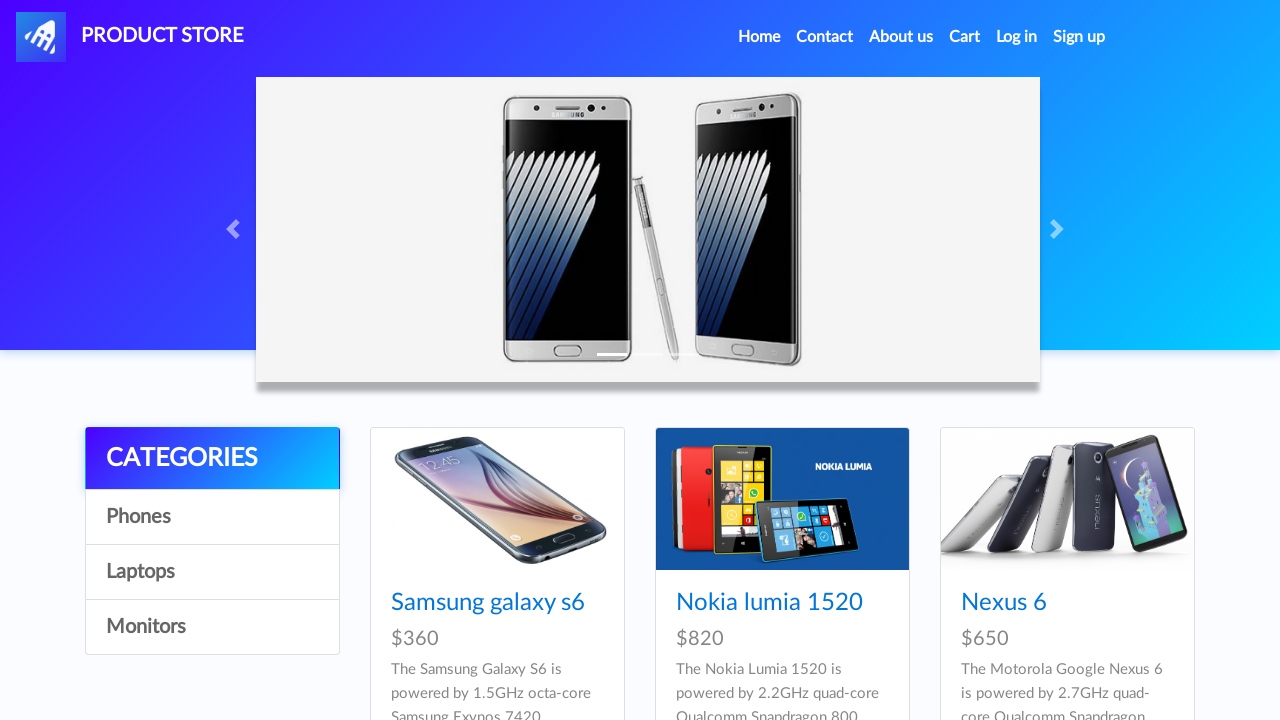

First product selector loaded
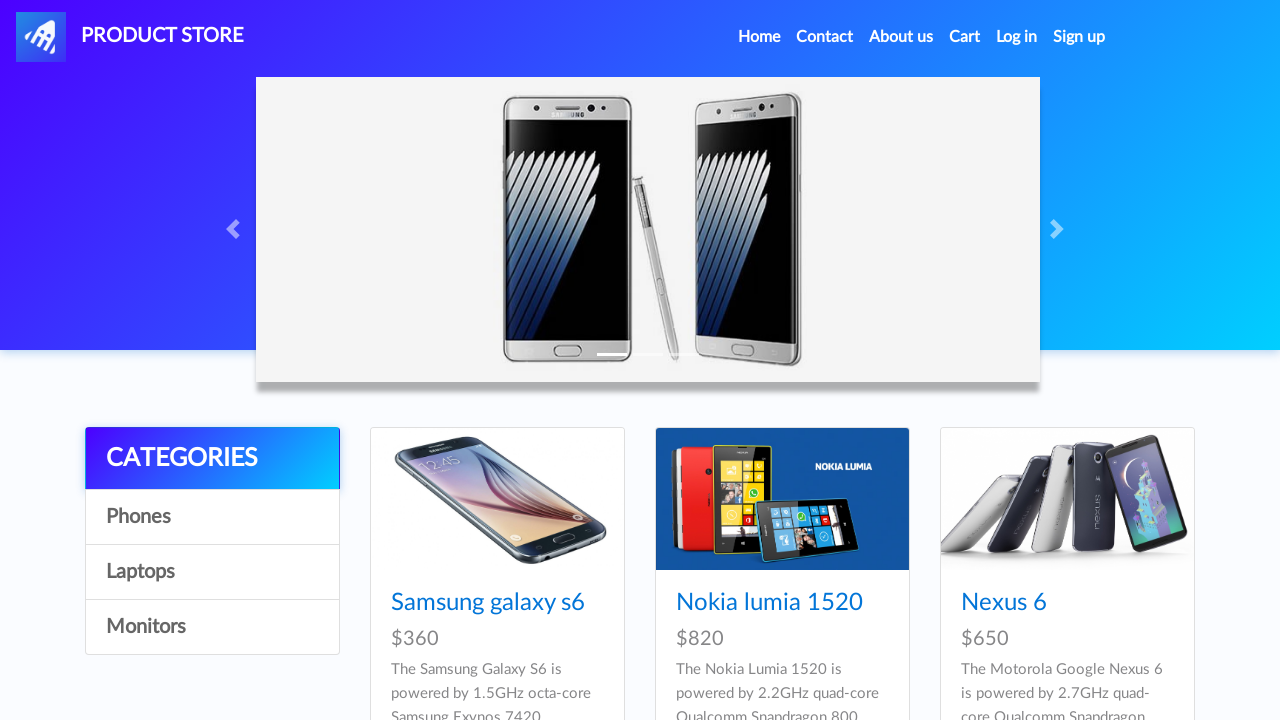

Clicked on first product at (488, 603) on xpath=/html/body/div[5]/div/div[2]/div/div[1]/div/div/h4/a
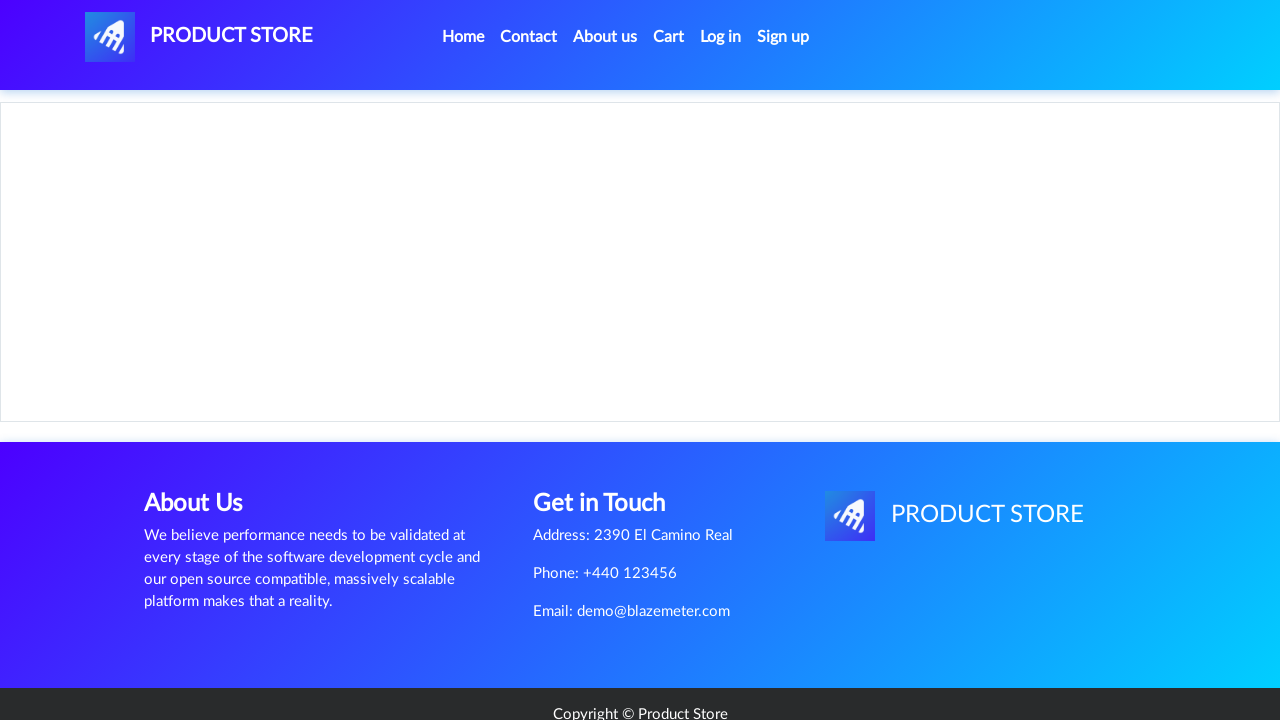

Add to cart button loaded
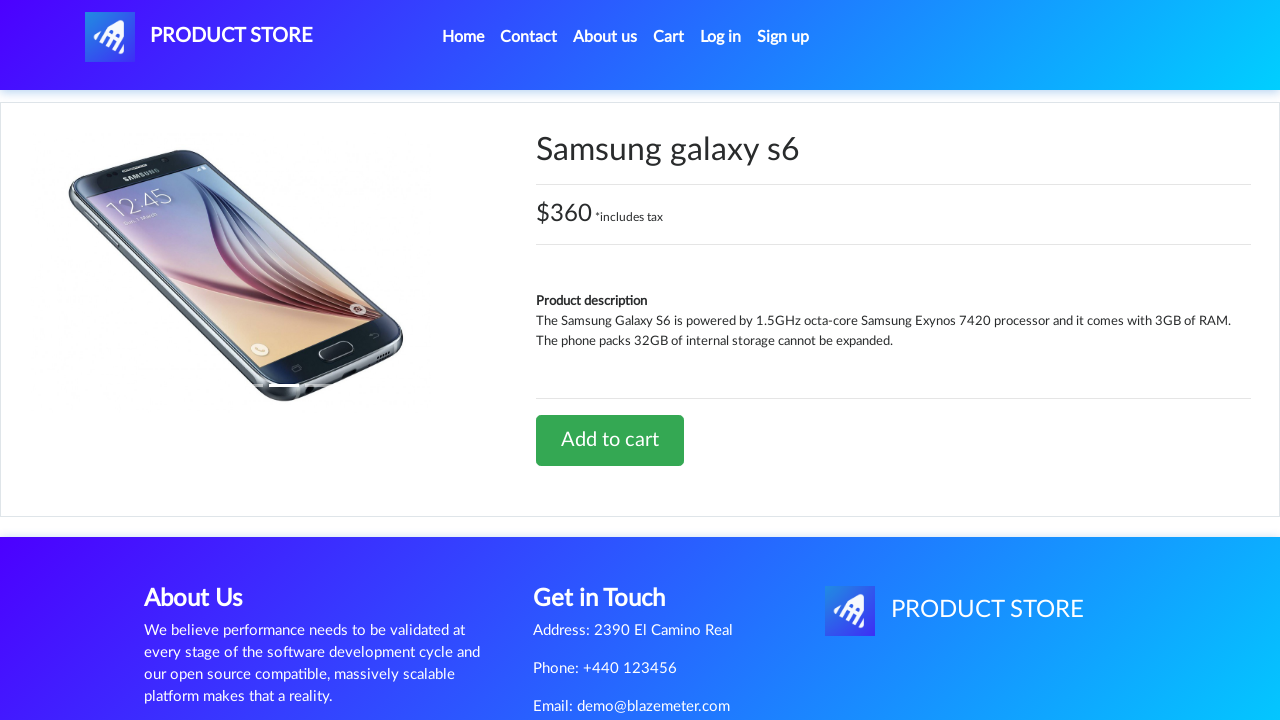

Clicked add to cart button at (610, 440) on xpath=/html/body/div[5]/div/div[2]/div[2]/div/a
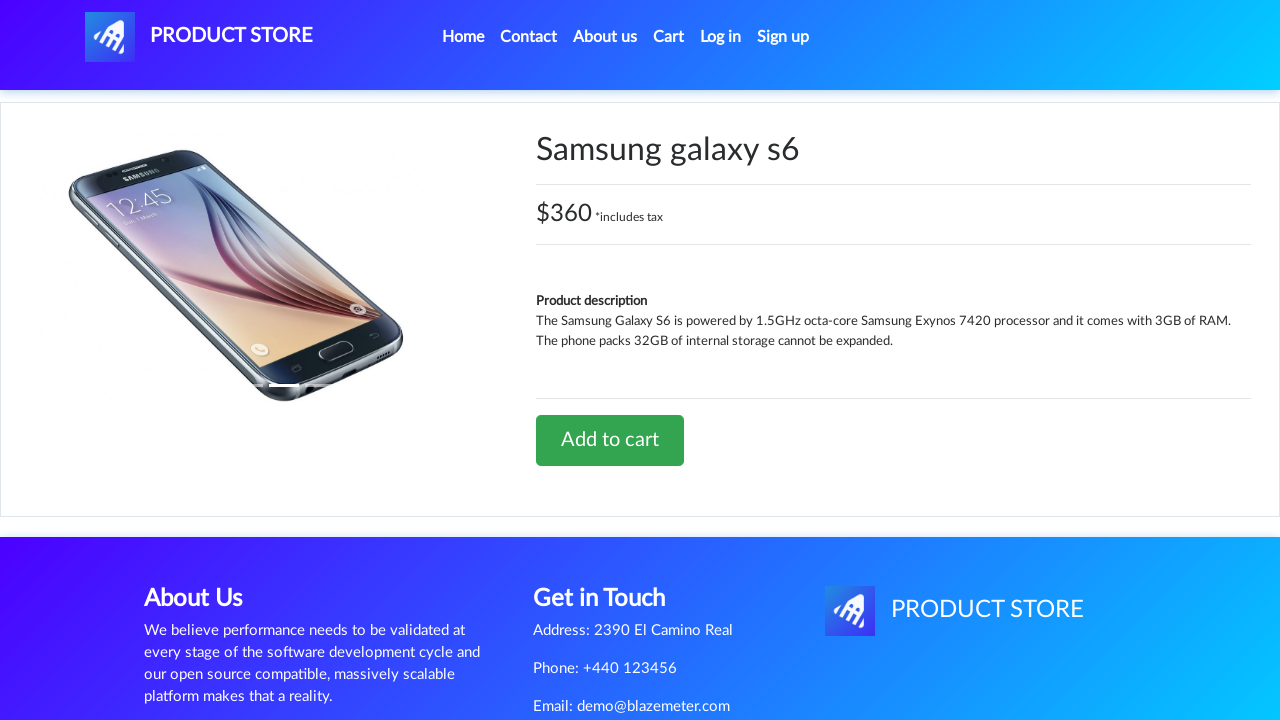

Dialog handler attached for product added alert
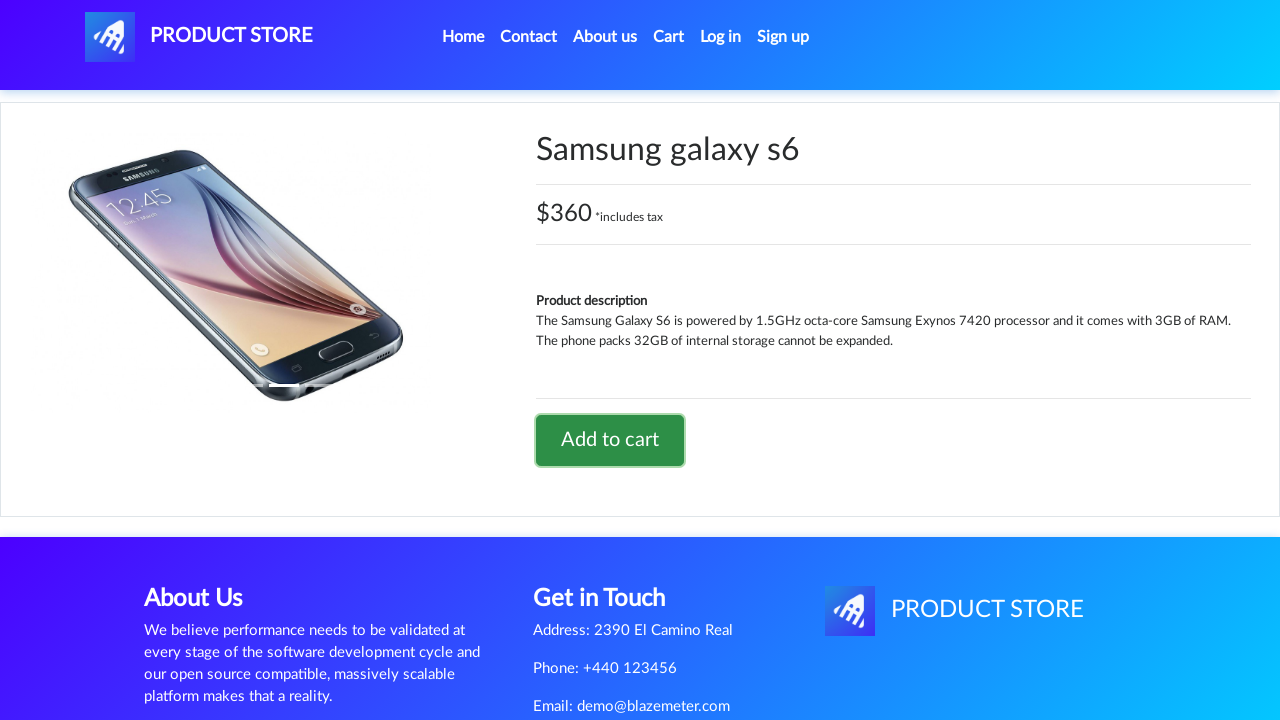

Waited 1 second for alert to appear and be handled
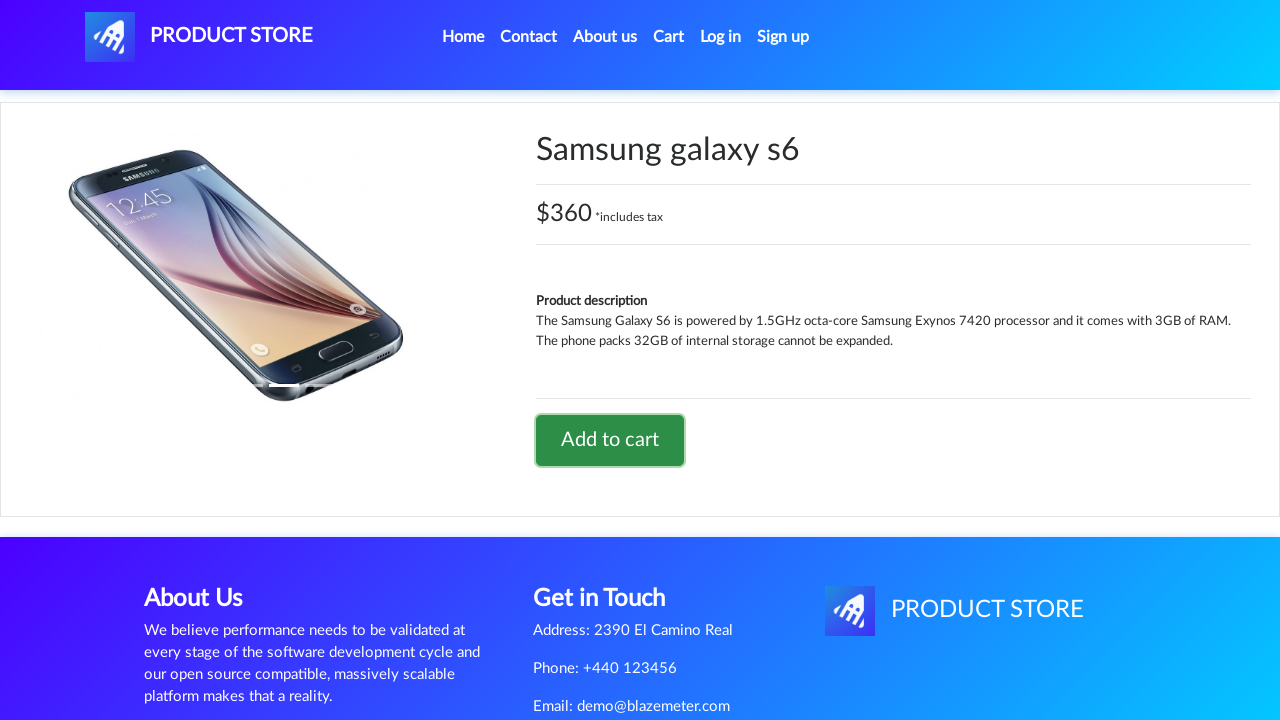

Clicked on cart link in navigation at (669, 37) on #cartur
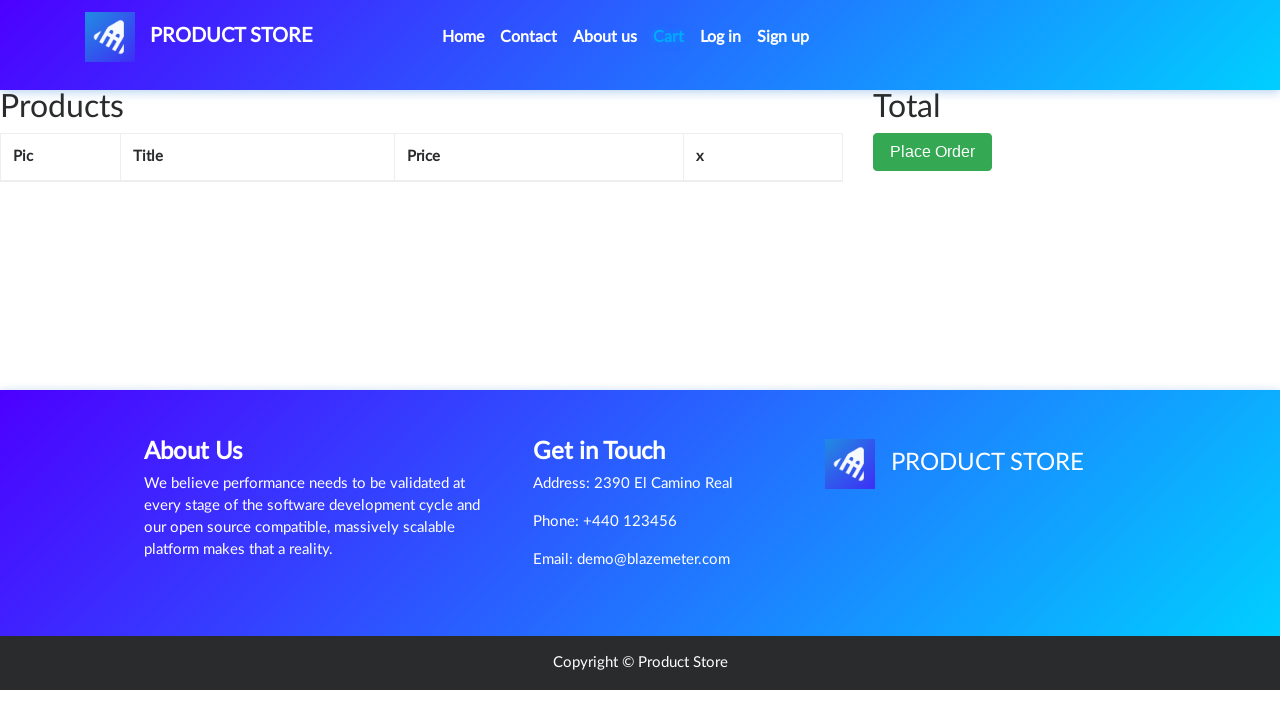

Cart item table row is visible
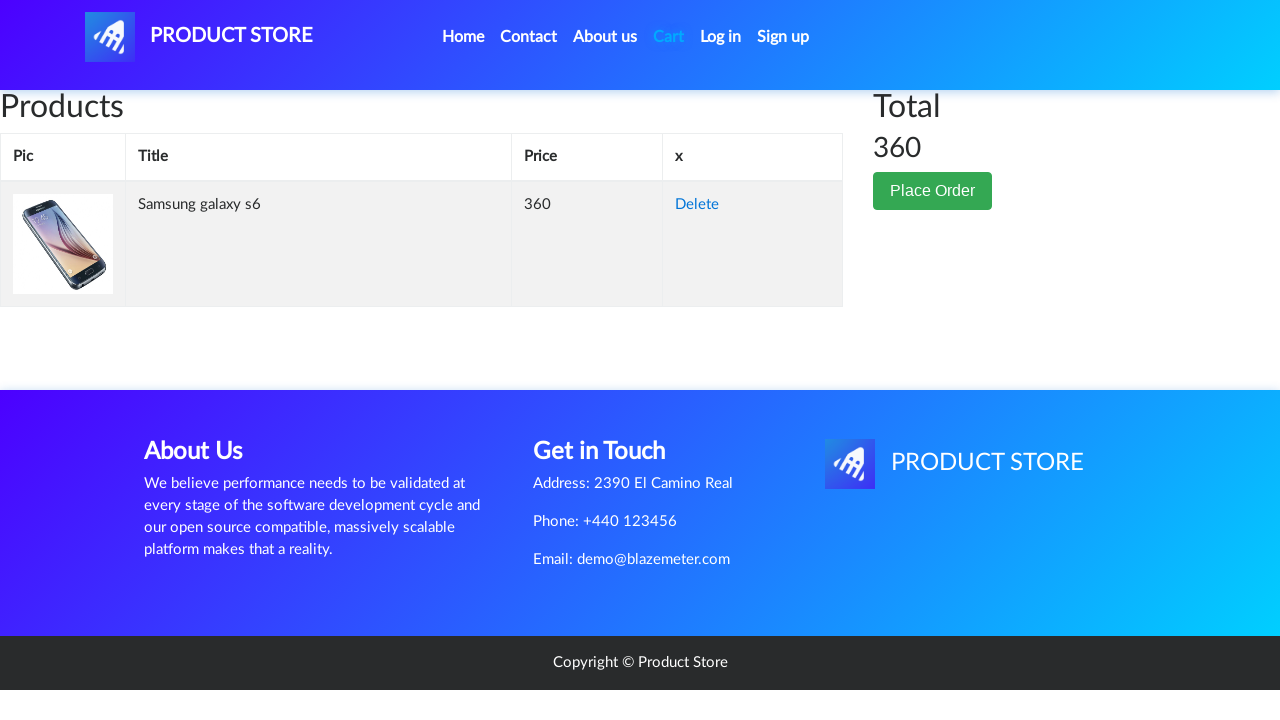

Navigated back to home page to simulate browser restart
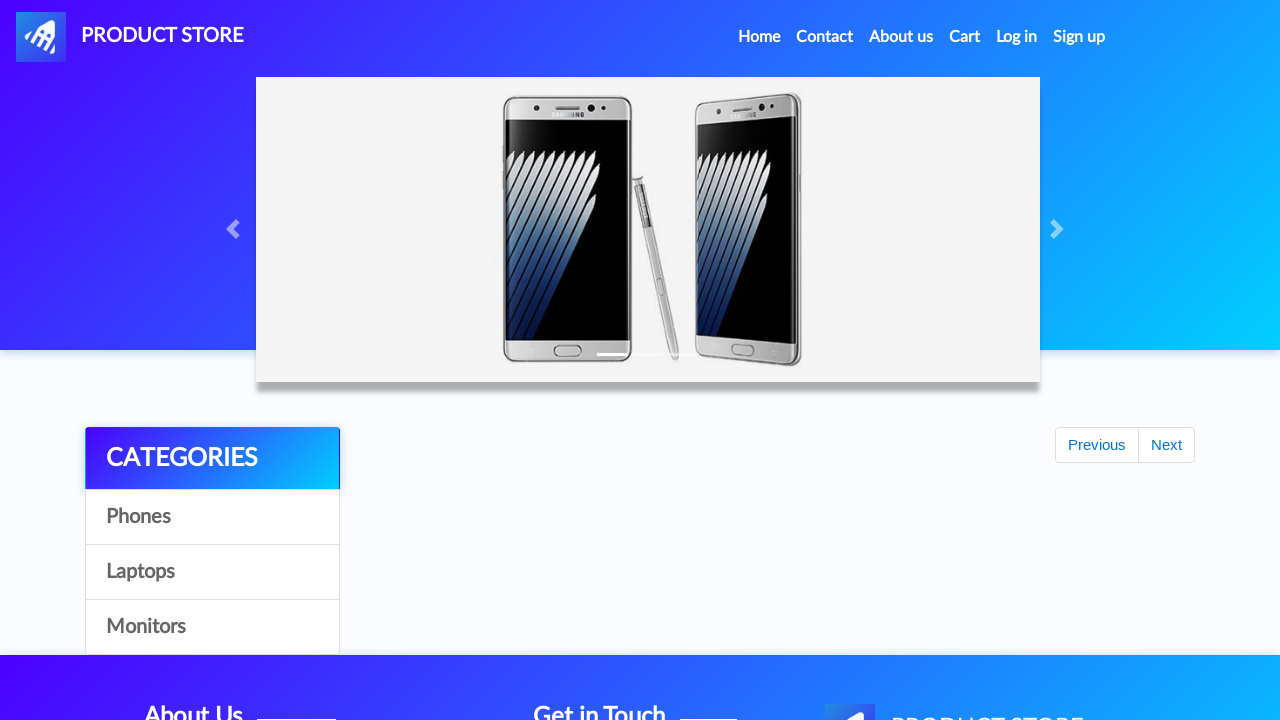

Clicked on cart link again after navigation at (965, 37) on #cartur
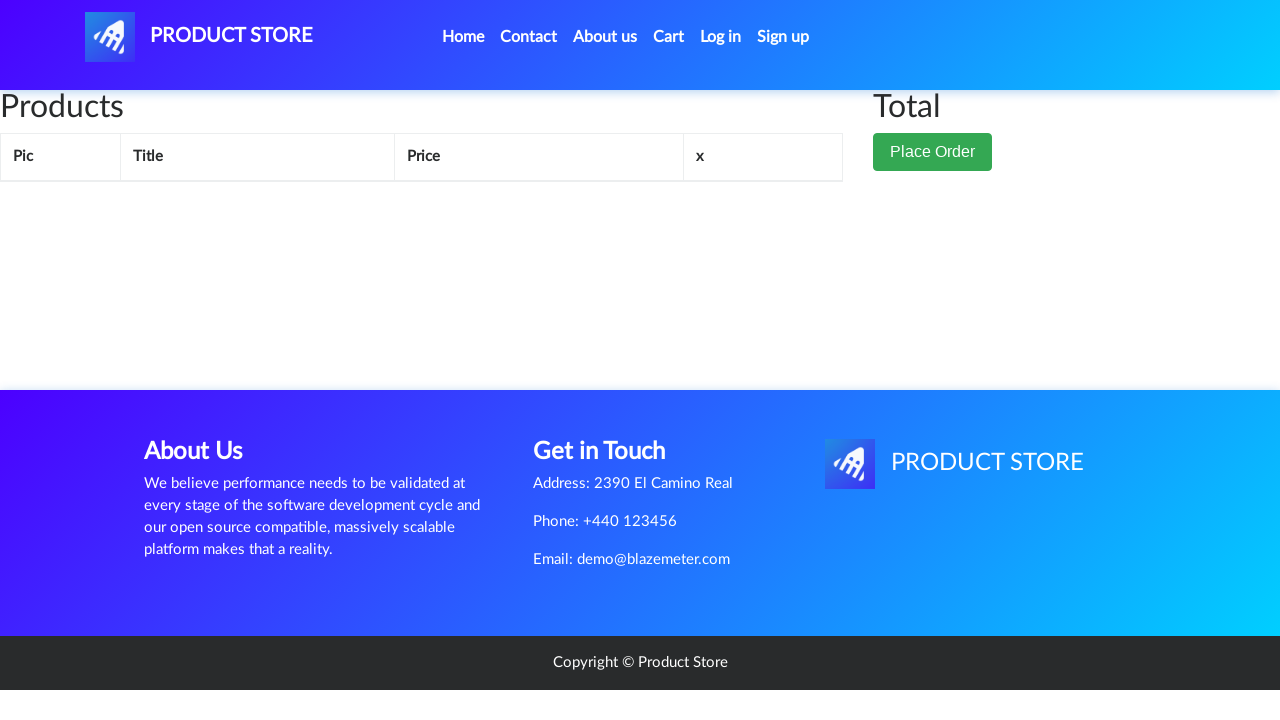

Verified cart item persists after browser restart - product still in cart
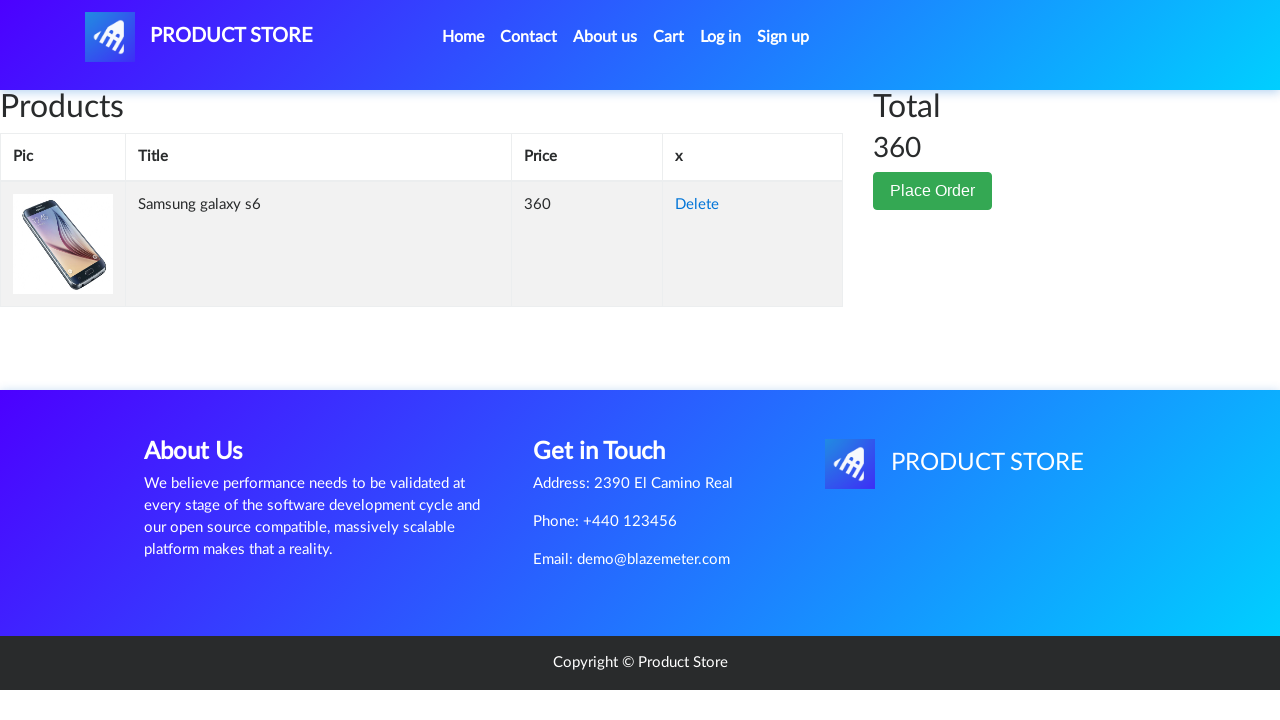

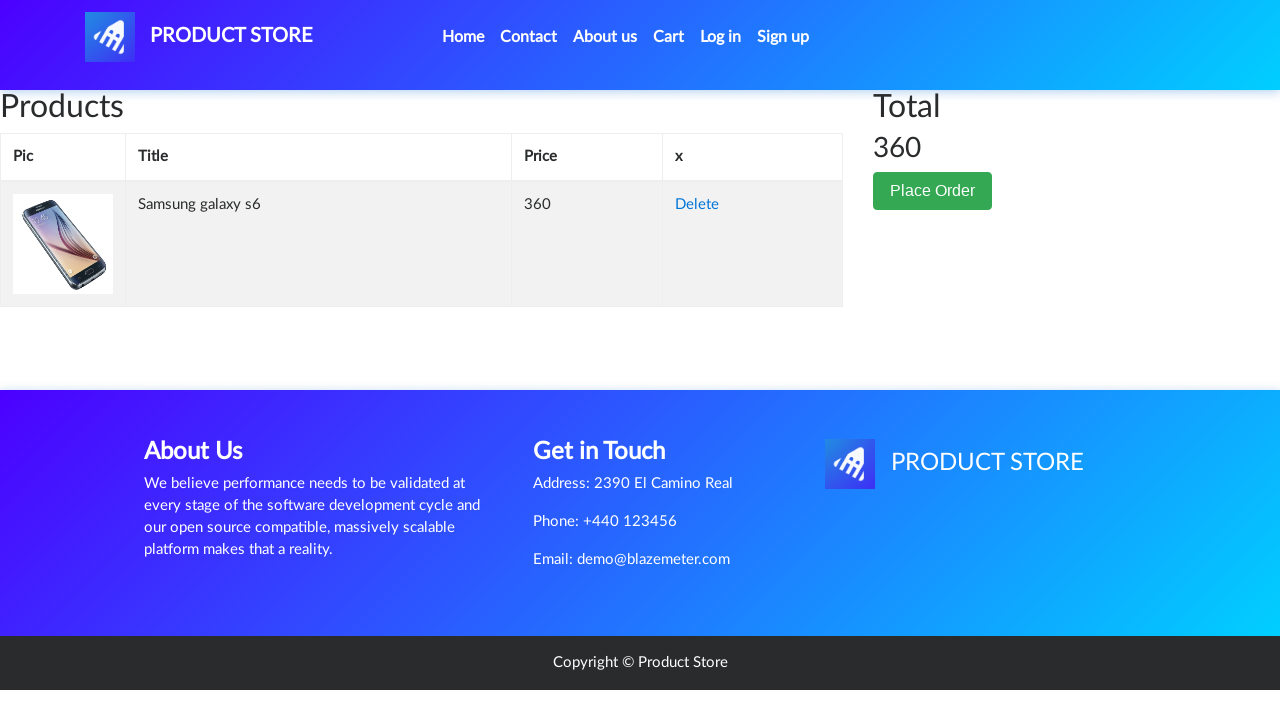